Tests add/remove element functionality by clicking add button to create an element and then clicking delete to remove it

Starting URL: https://the-internet.herokuapp.com/

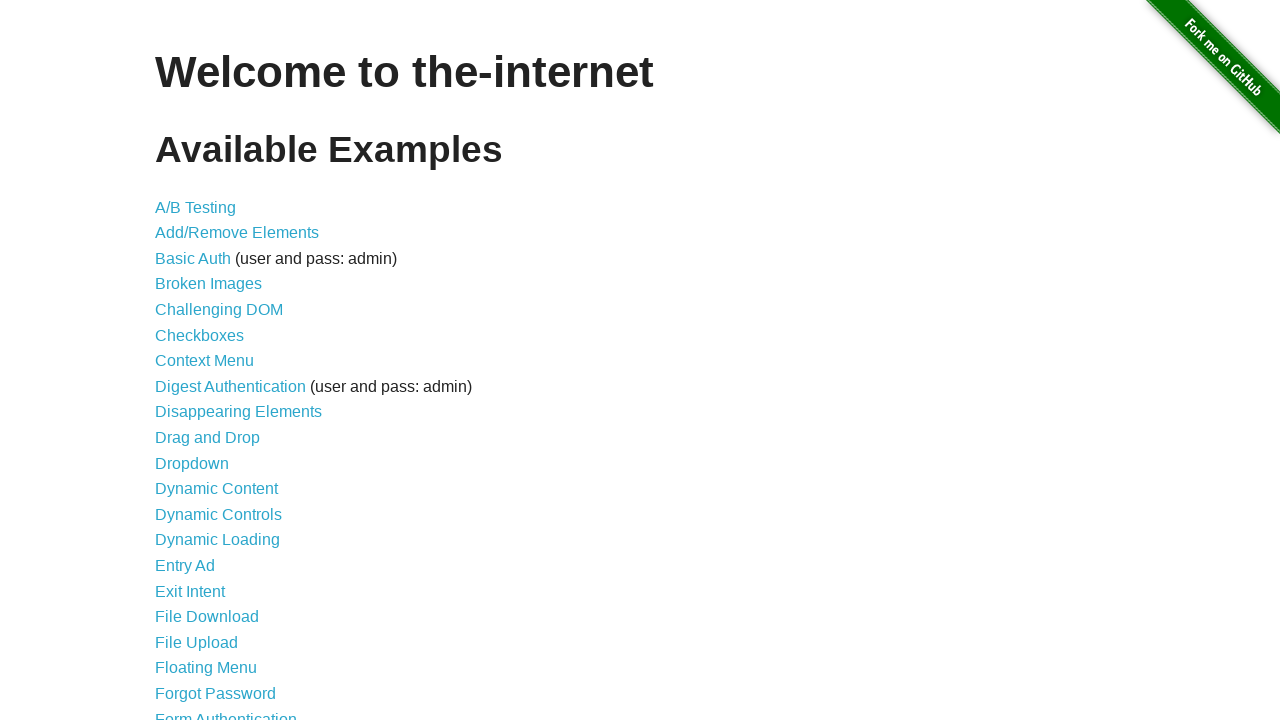

Clicked on Add/Remove Elements link at (237, 233) on a[href="/add_remove_elements/"]
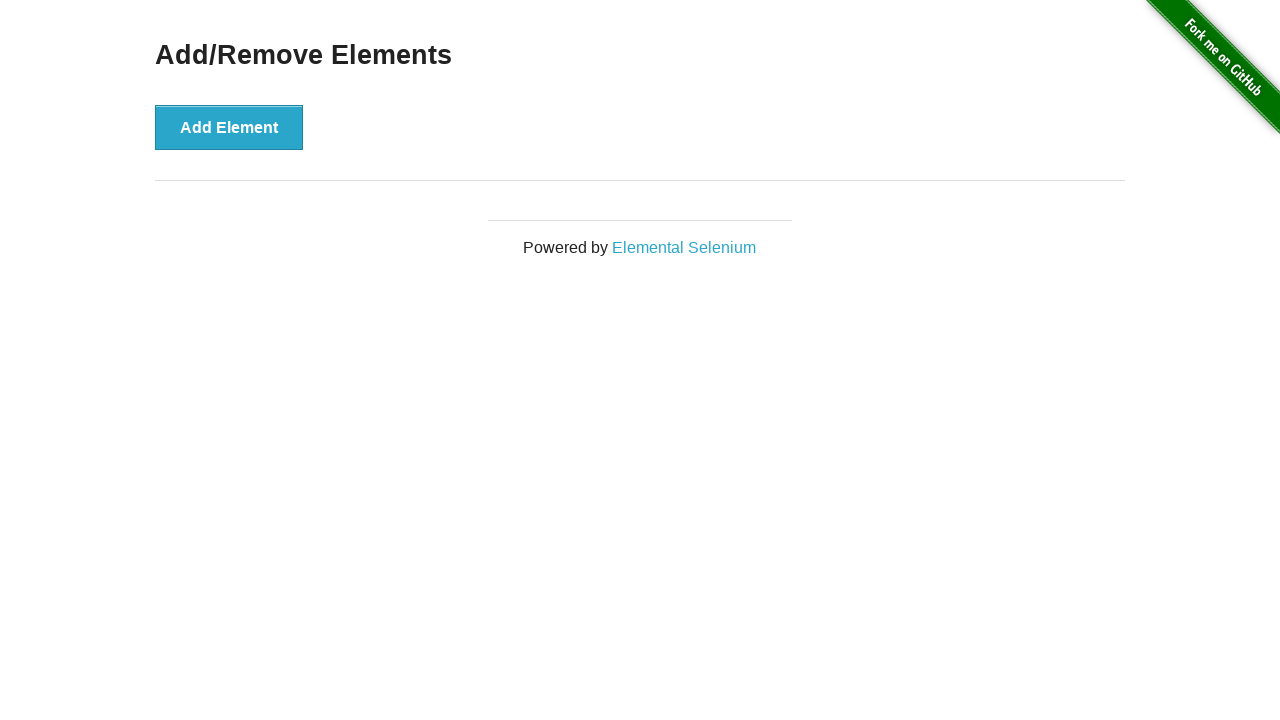

Clicked Add Element button to create a new element at (229, 127) on xpath=//button[text()="Add Element"]
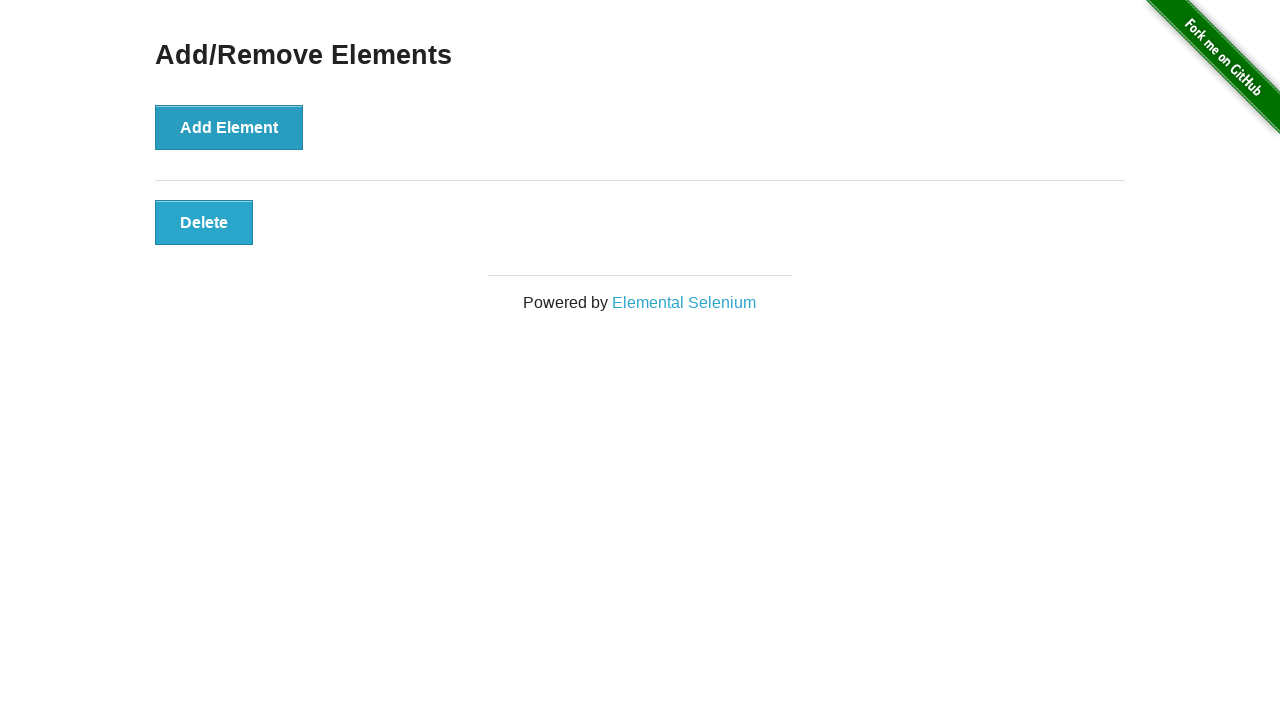

Clicked Delete button to remove the element at (204, 222) on xpath=//button[text()="Delete"]
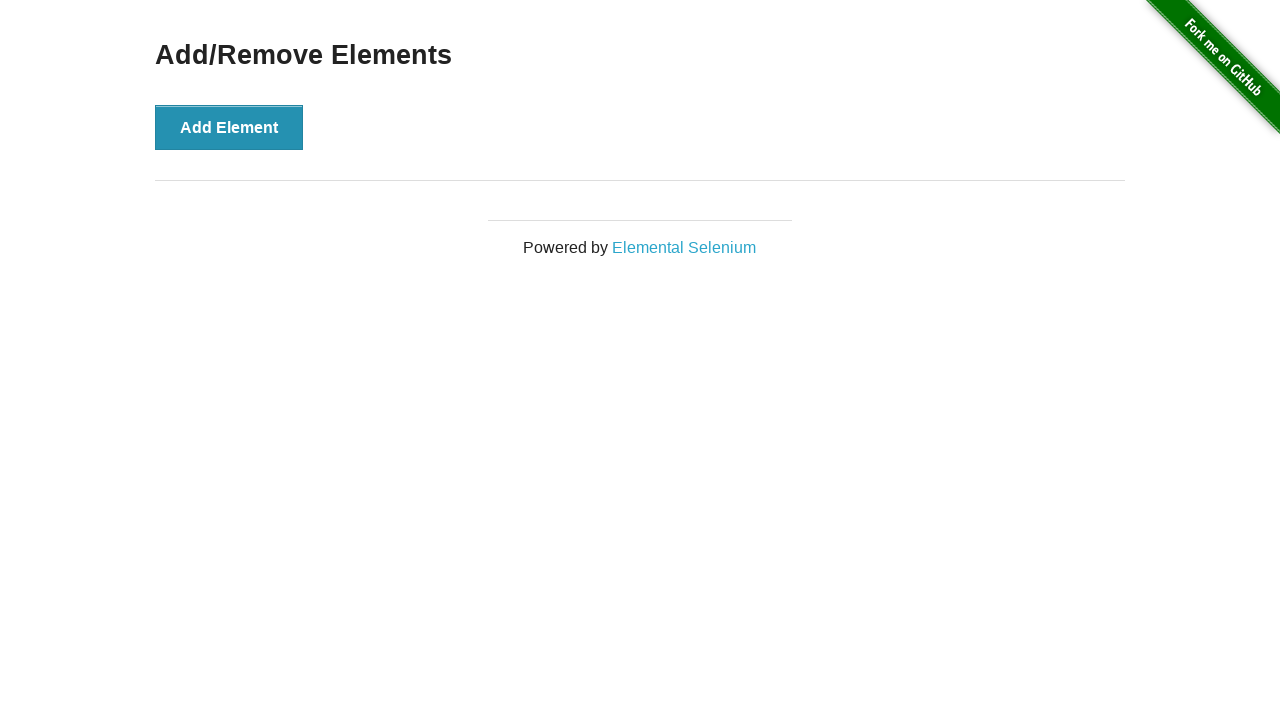

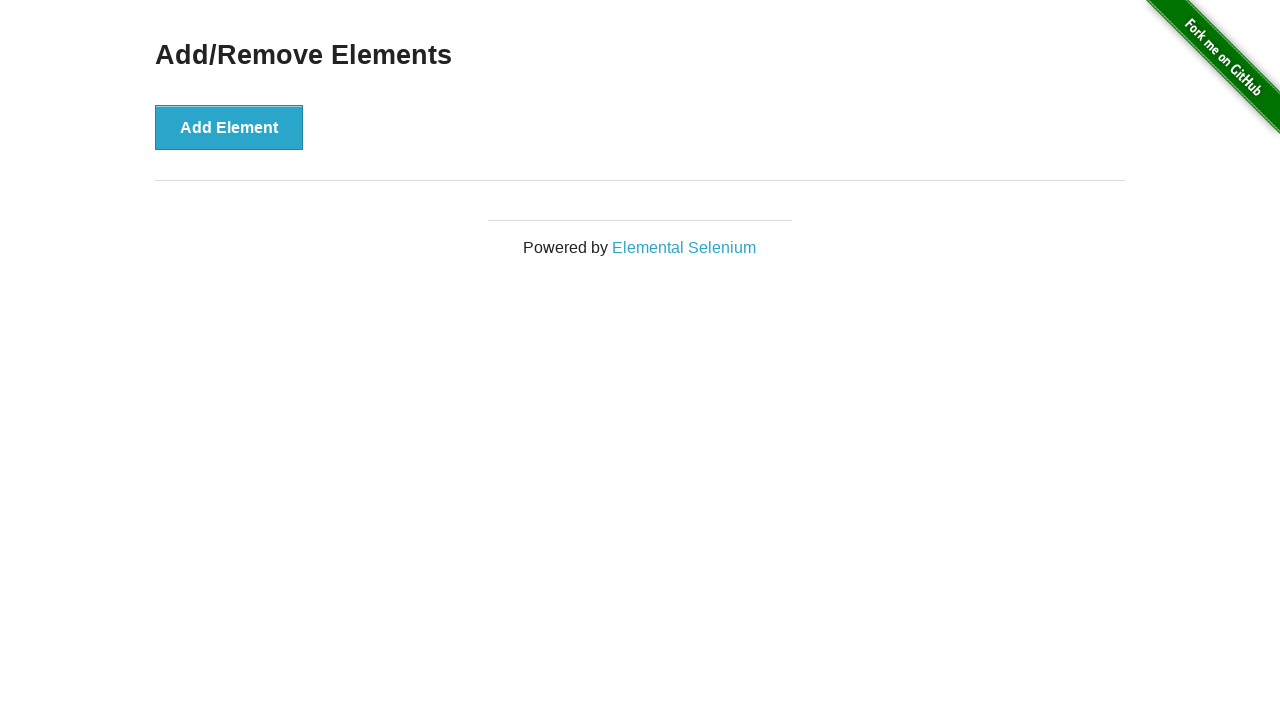